Releases the mouse button on the reserve year element

Starting URL: http://example.selenium.jp/reserveApp/

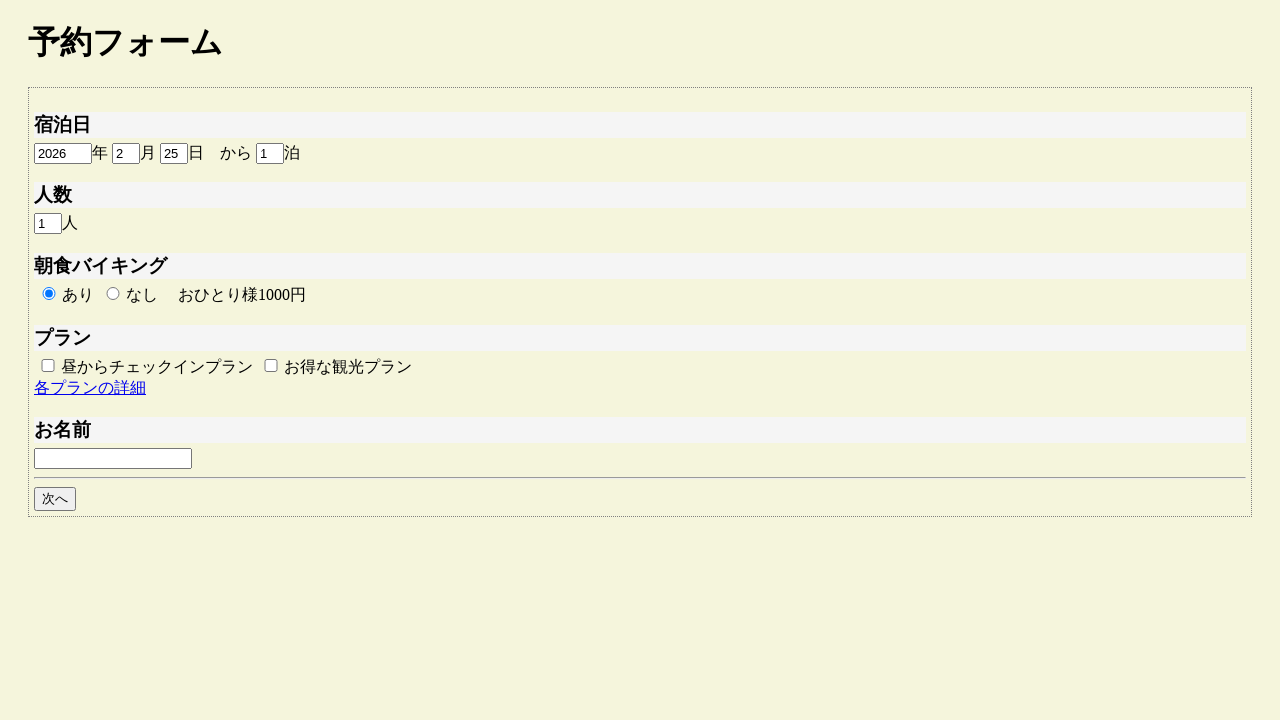

Hovered over the reserve year element at (63, 153) on #reserve_year
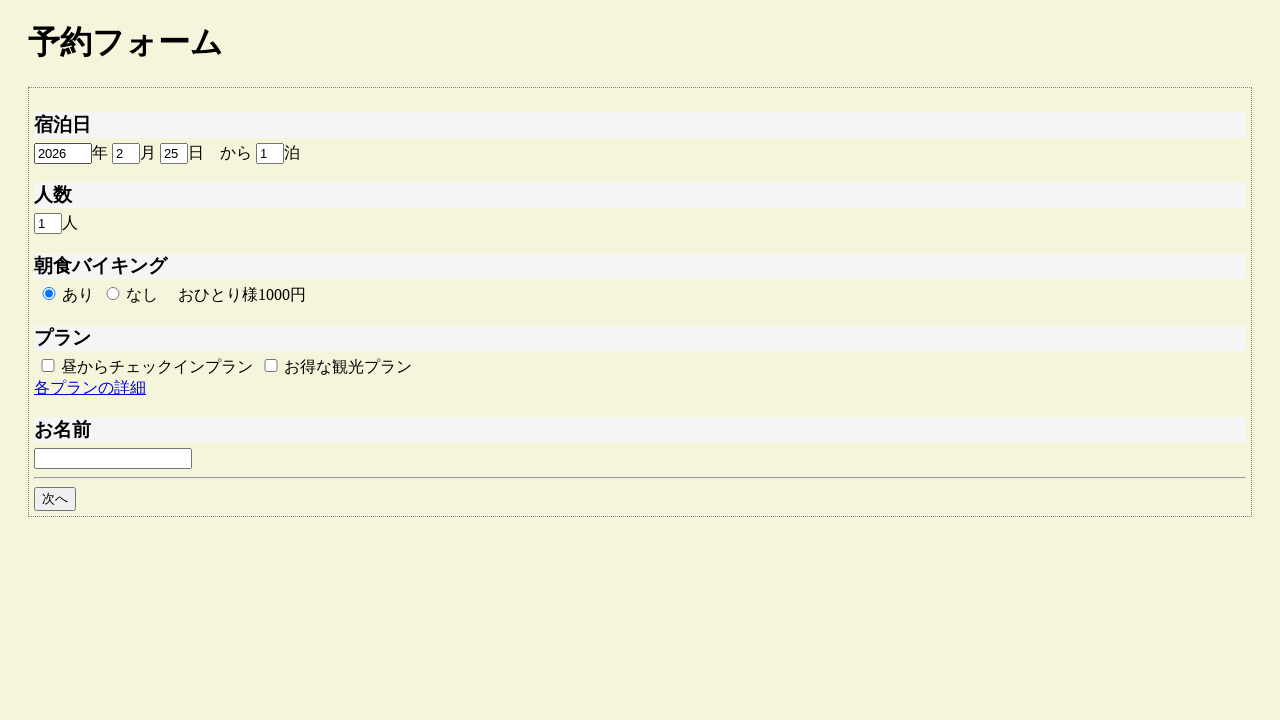

Released the mouse button on the reserve year element at (63, 153)
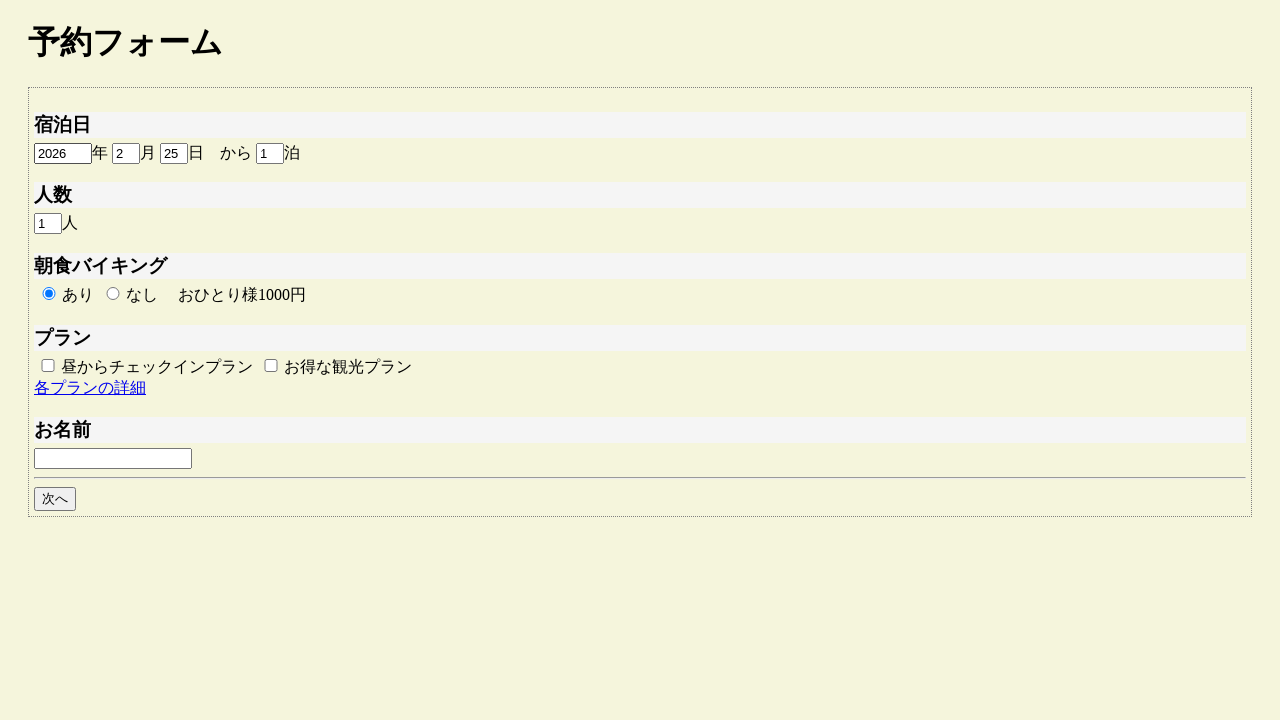

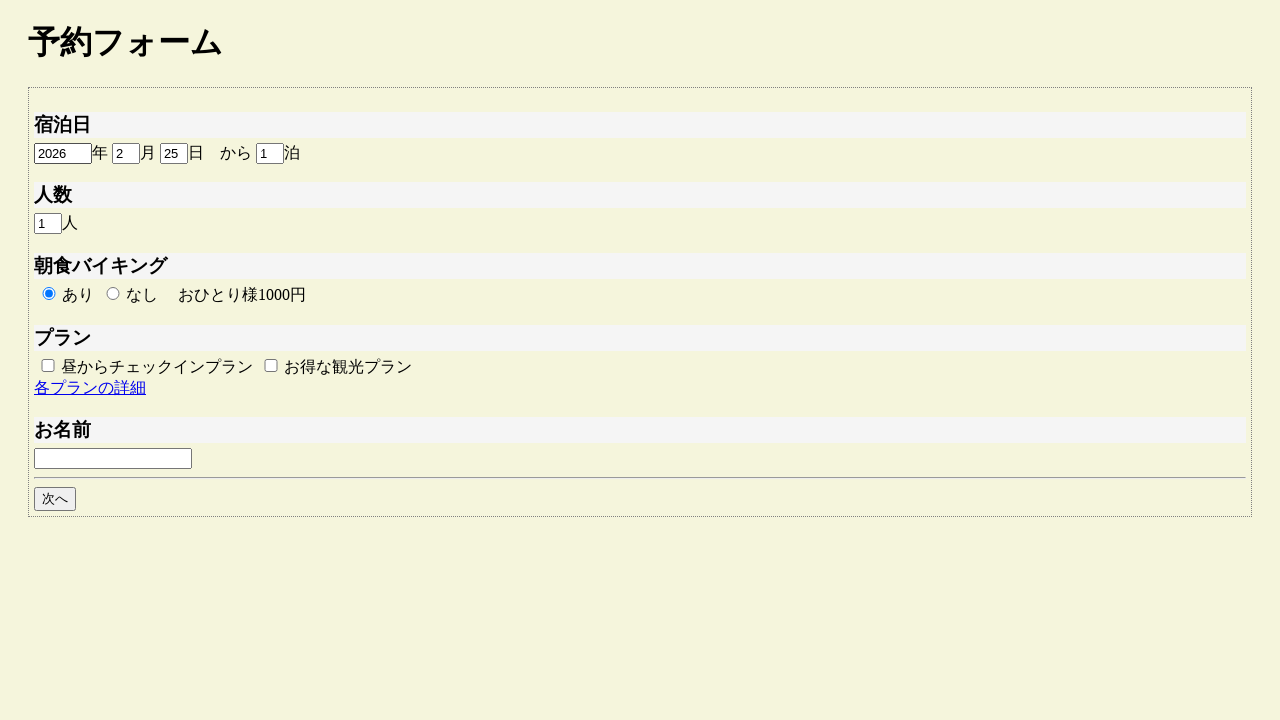